Tests calculator division by zero, entering 5 divided by 0 and verifying the result shows Infinity

Starting URL: https://calculatorhtml.onrender.com/

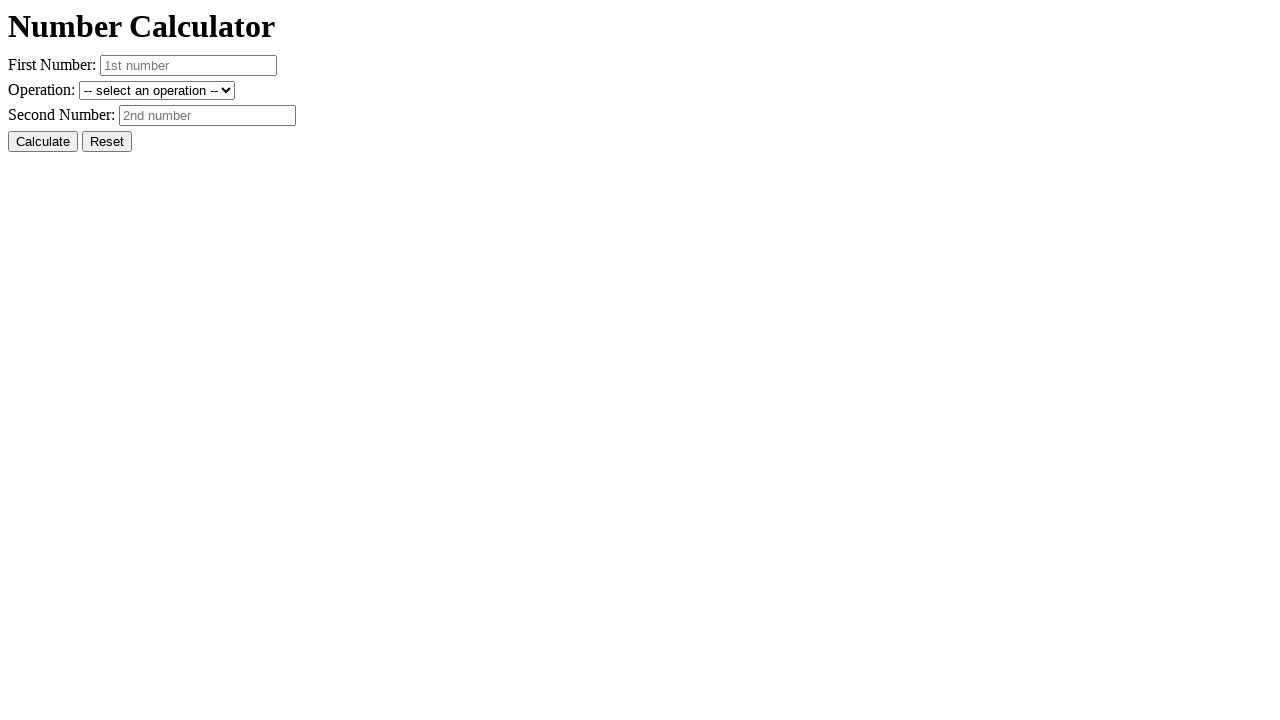

Clicked reset button to clear any previous state at (107, 142) on #resetButton
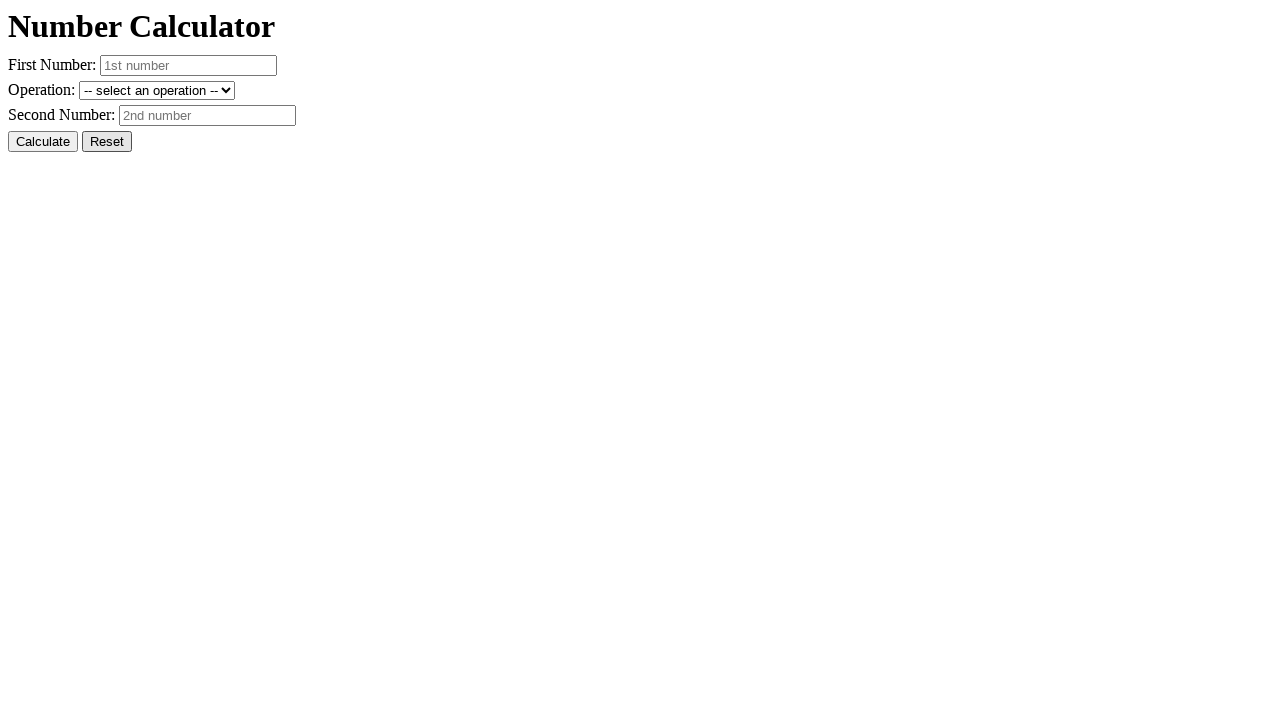

Entered first number: 5 on #number1
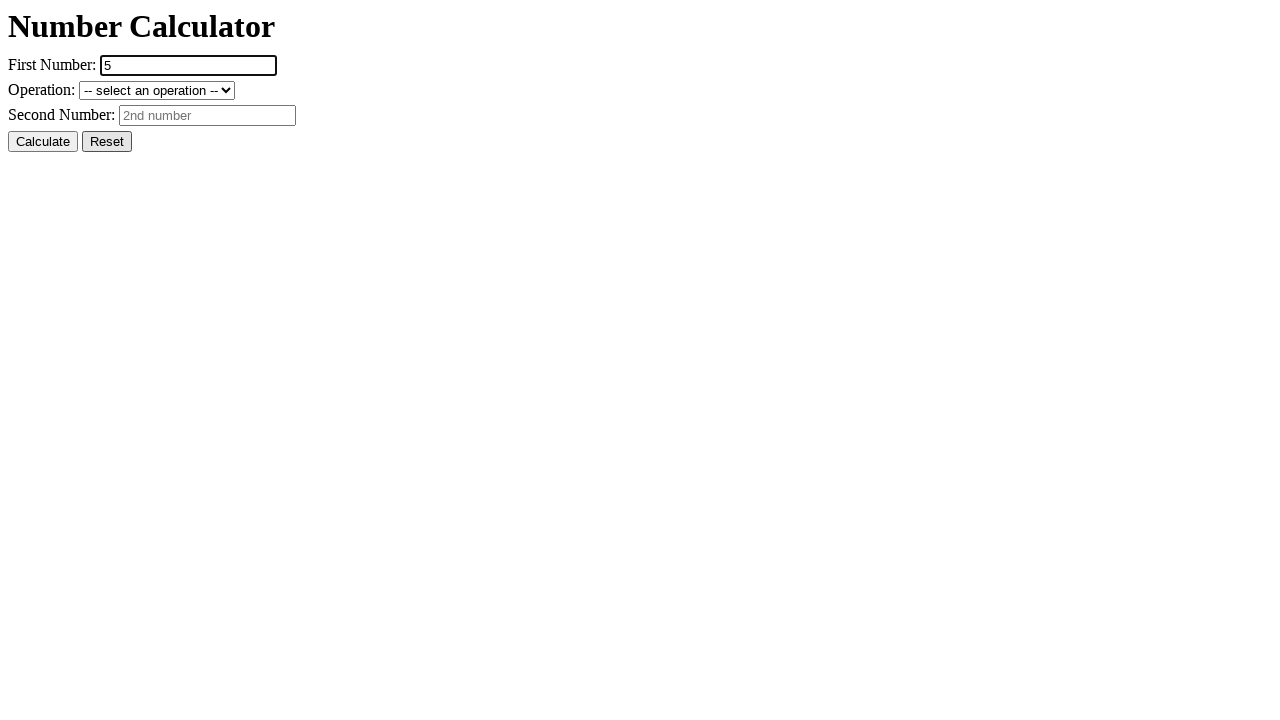

Entered second number: 0 on #number2
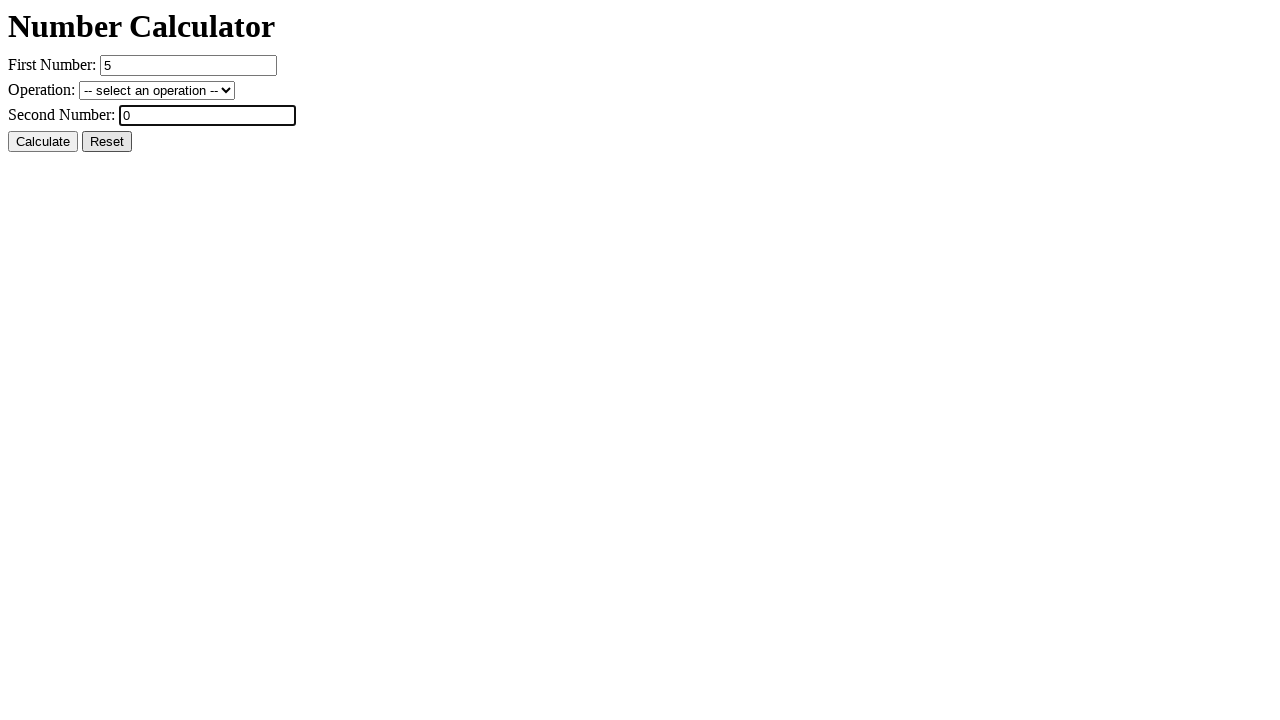

Selected division operation on #operation
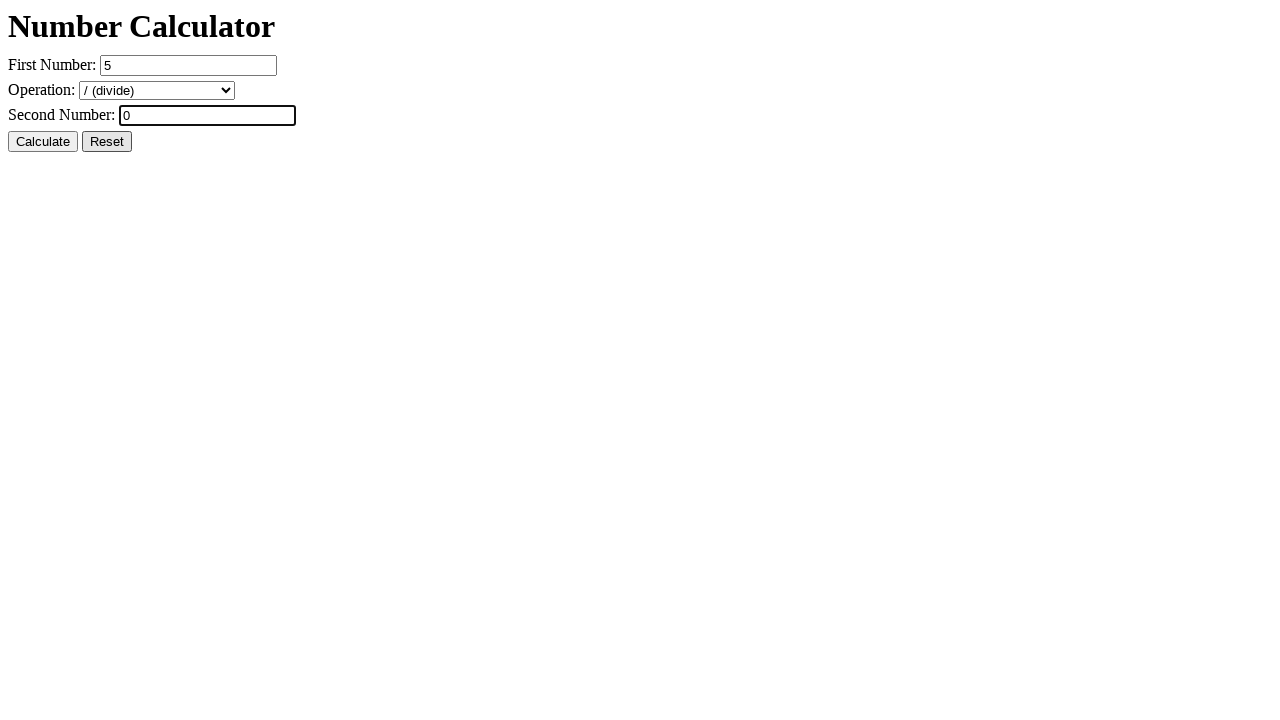

Clicked calculate button at (43, 142) on #calcButton
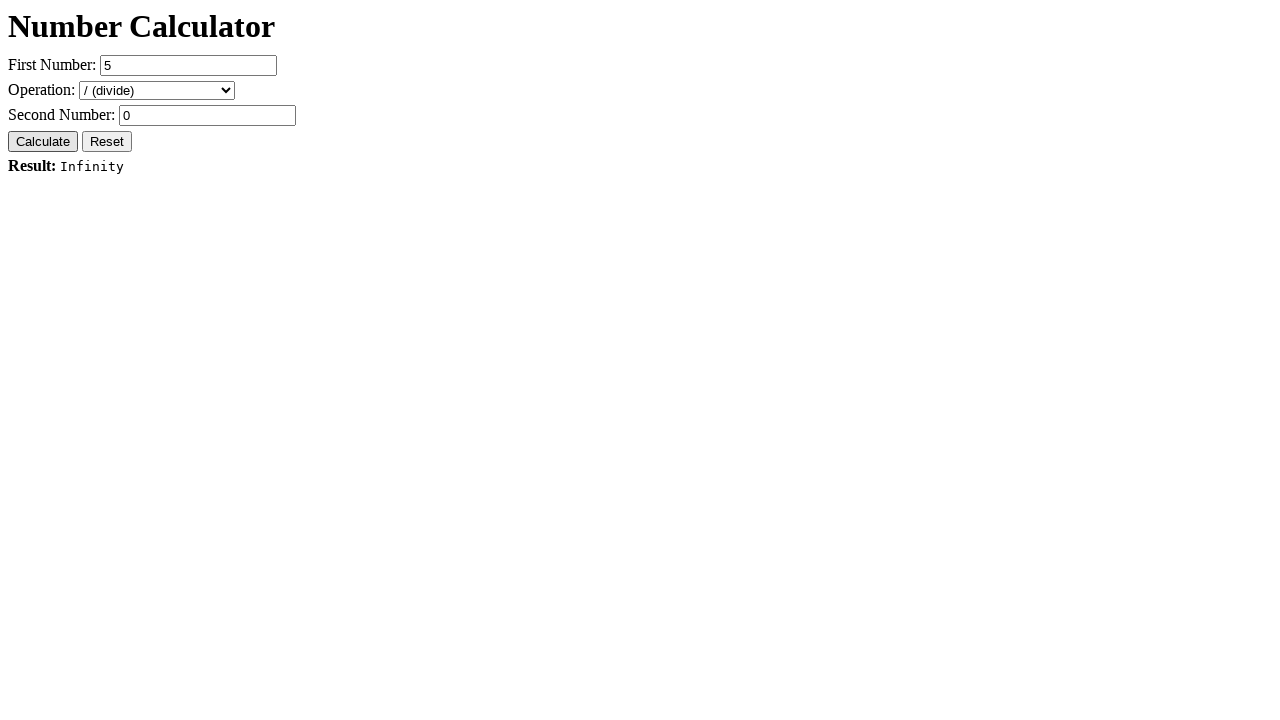

Verified result displays 'Result: Infinity' for division by zero
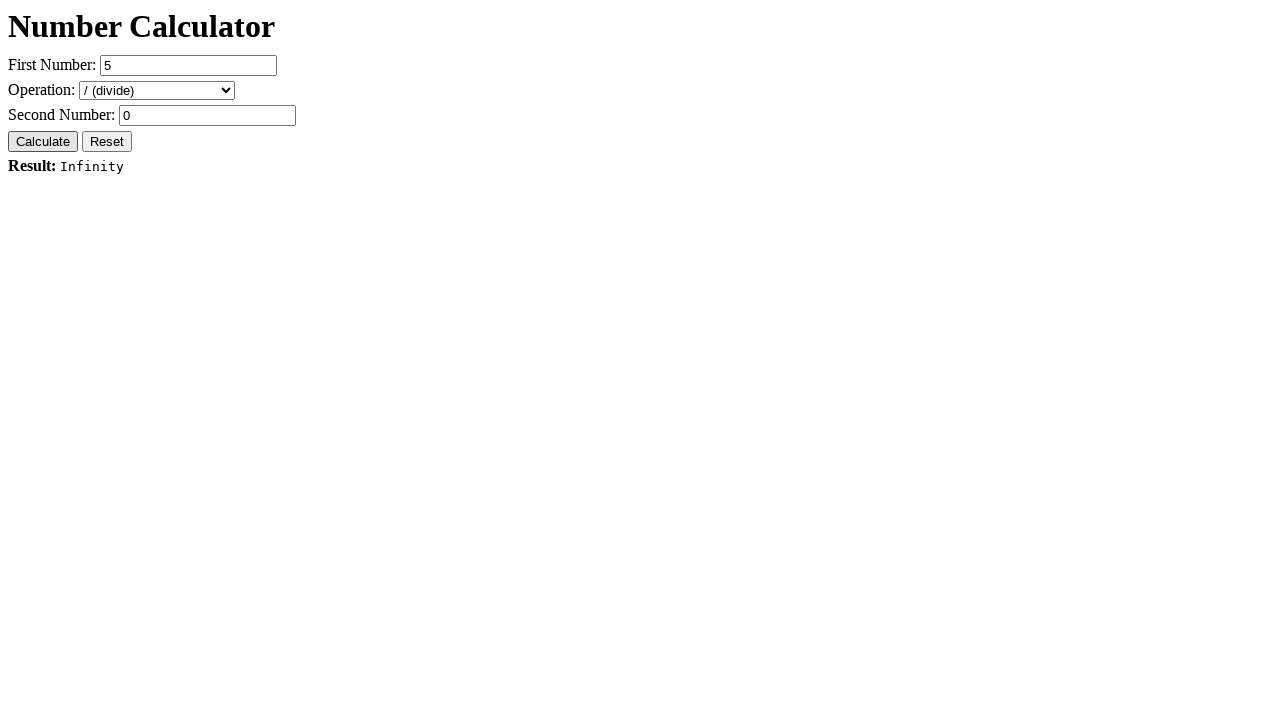

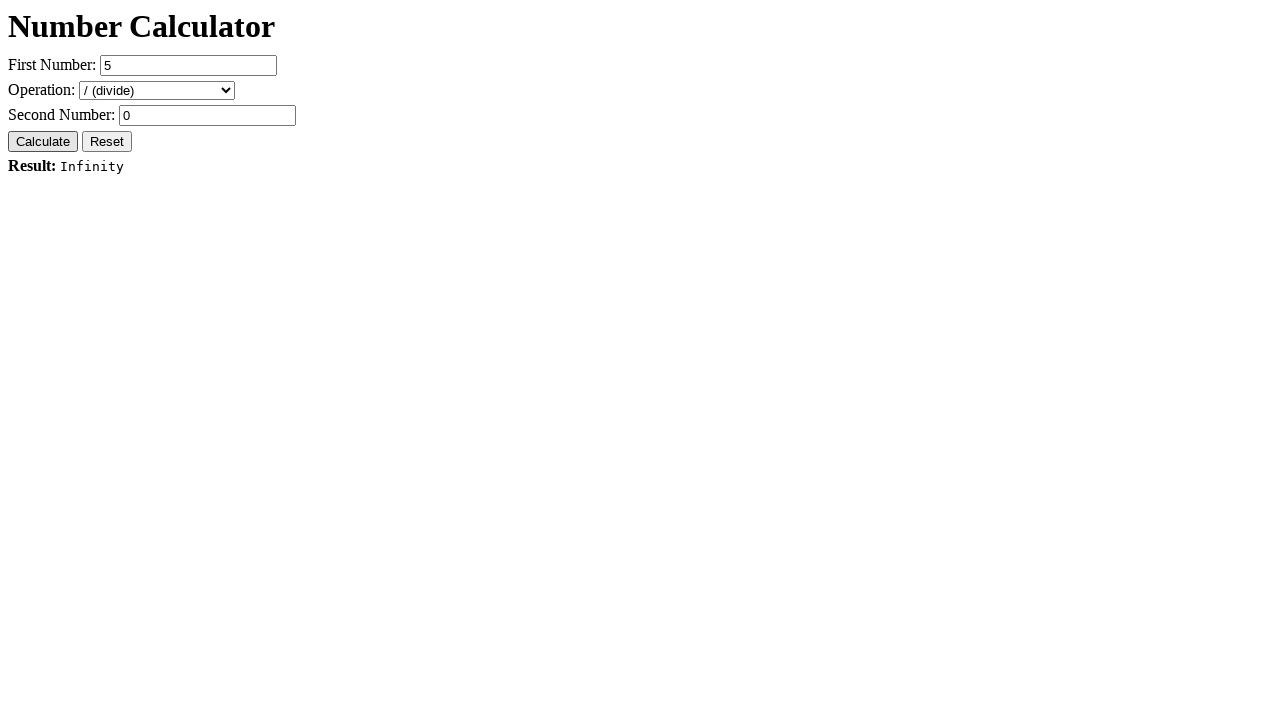